Tests a web form submission by filling in a text field and clicking submit, then verifying the success message

Starting URL: https://www.selenium.dev/selenium/web/web-form.html

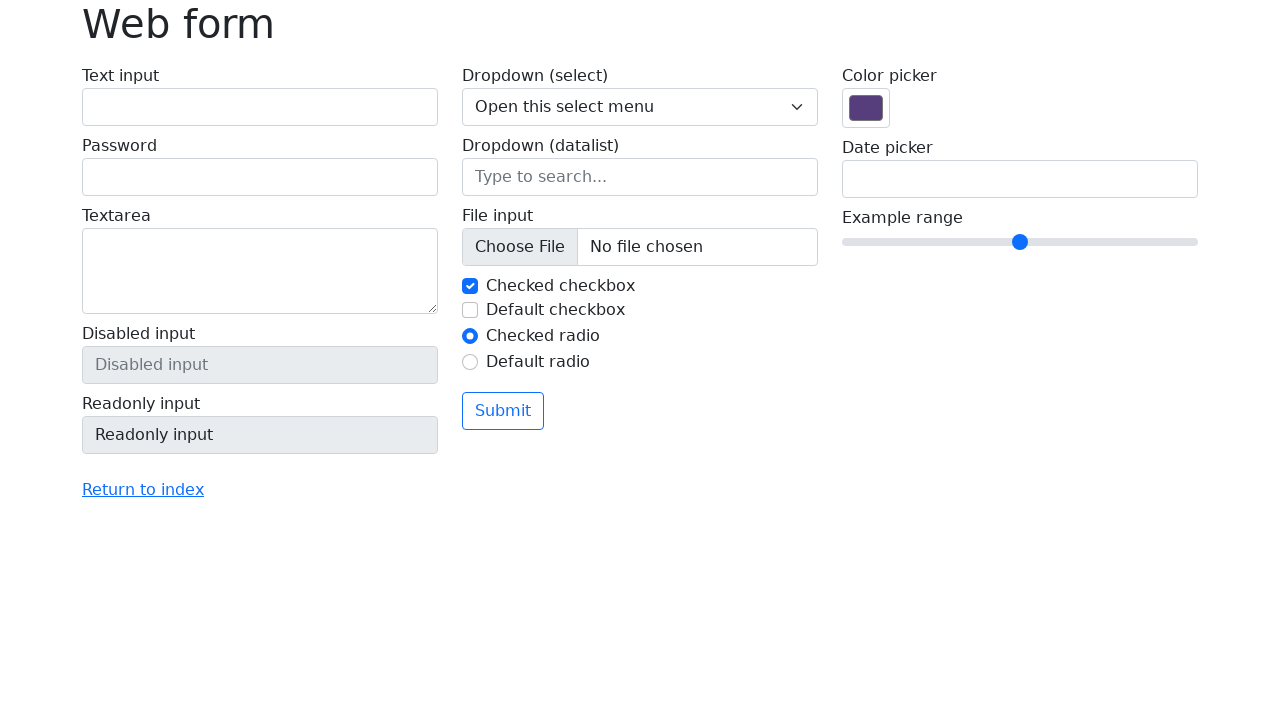

Filled text input field with 'Selenium' on input[name='my-text']
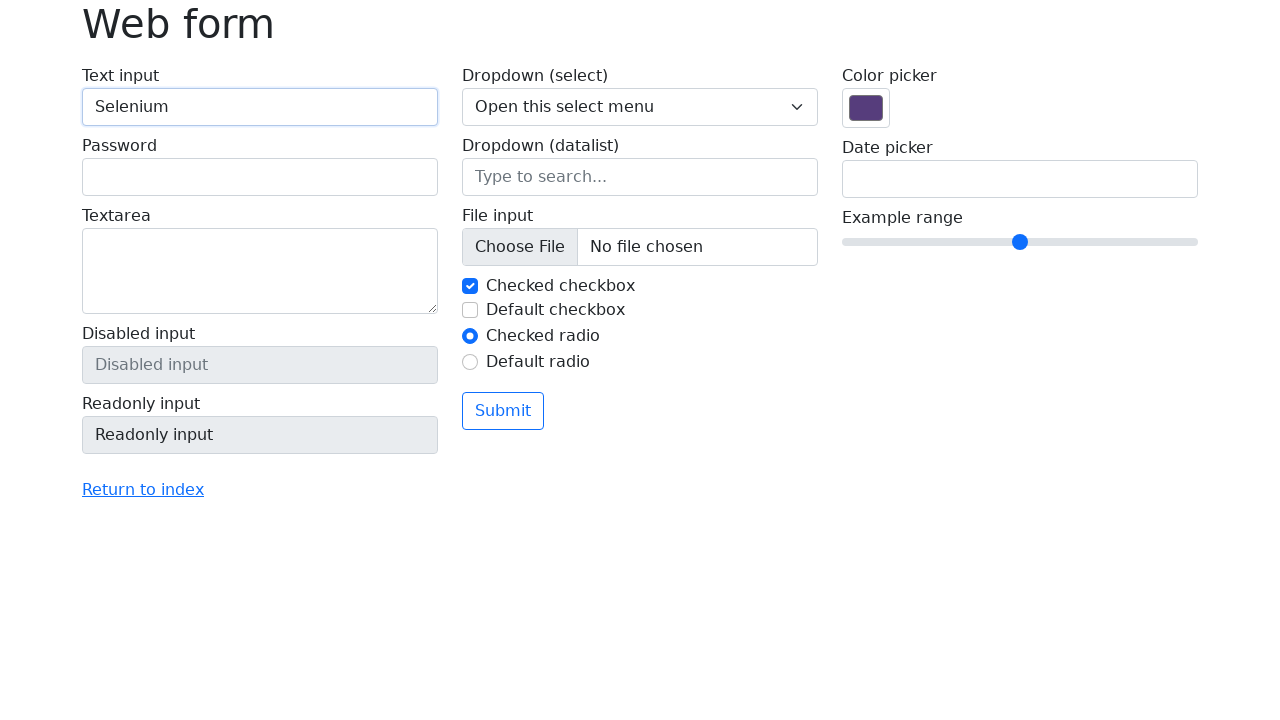

Clicked submit button at (503, 411) on button
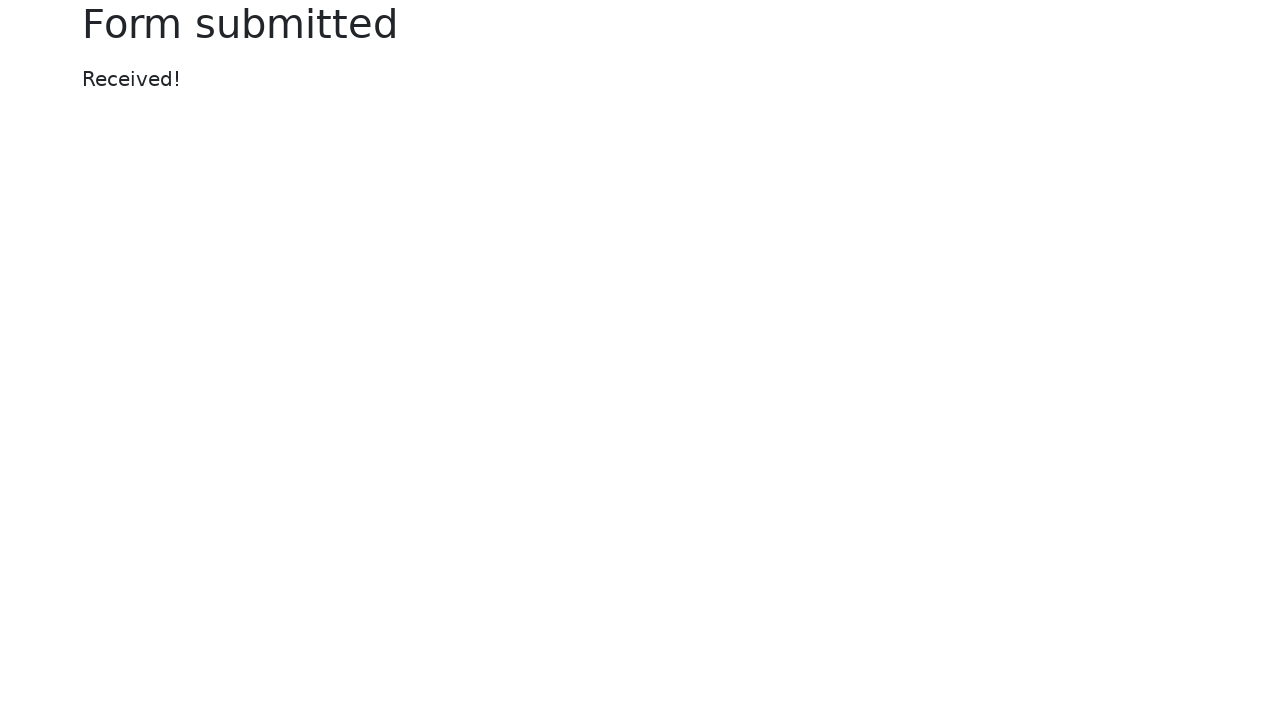

Success message element loaded
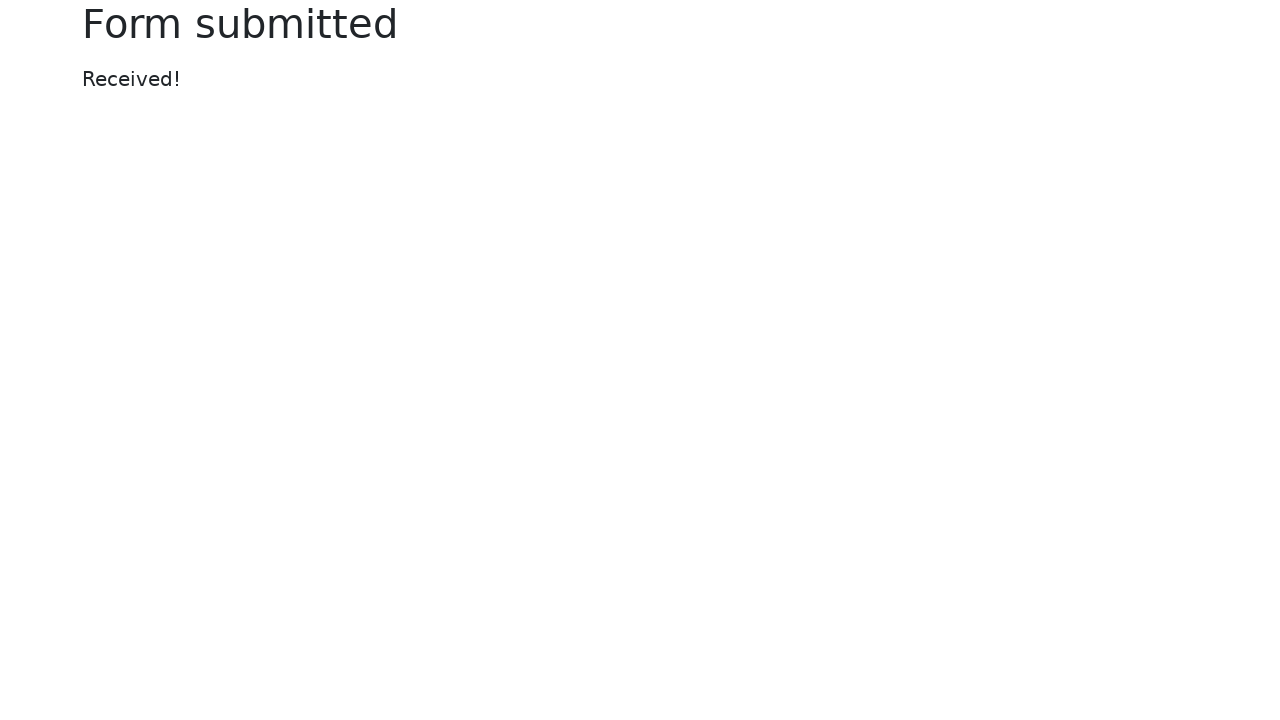

Located success message element
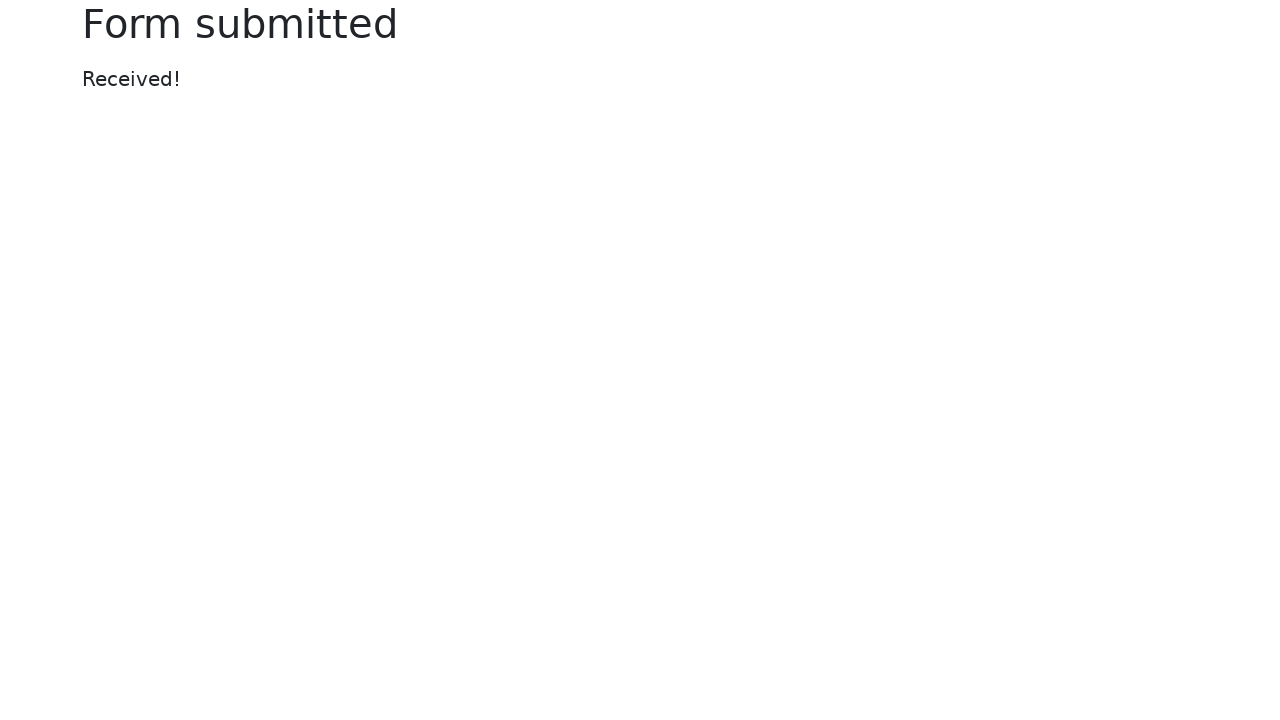

Verified success message displays 'Received!'
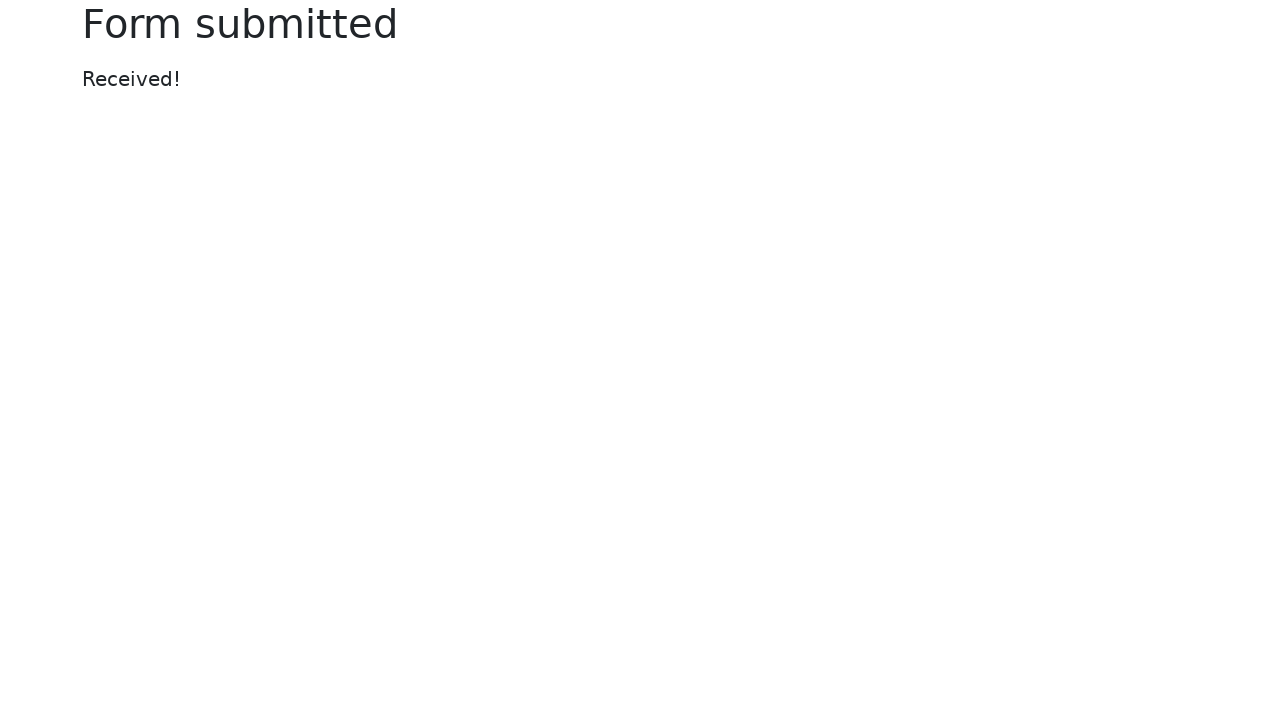

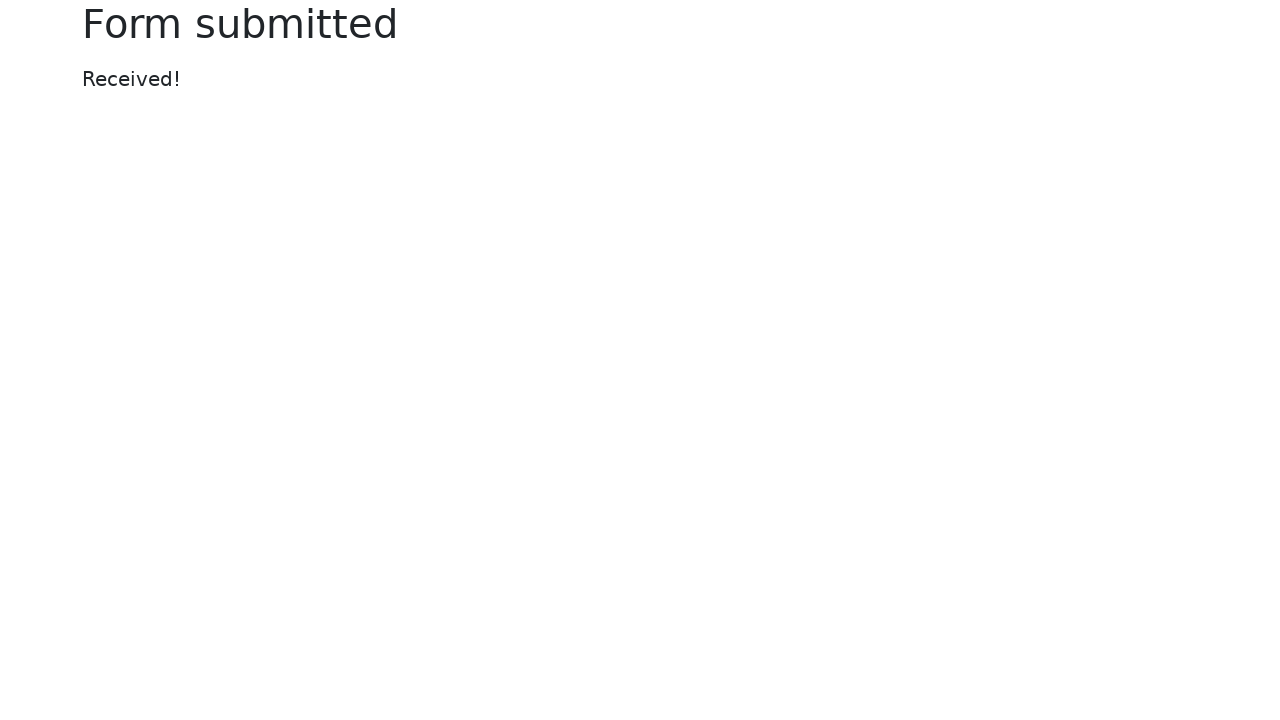